Opens a Selenium practice website, maximizes the browser window, and deletes all cookies as a basic setup verification test

Starting URL: https://rahulshettyacademy.com/seleniumPractise/#/

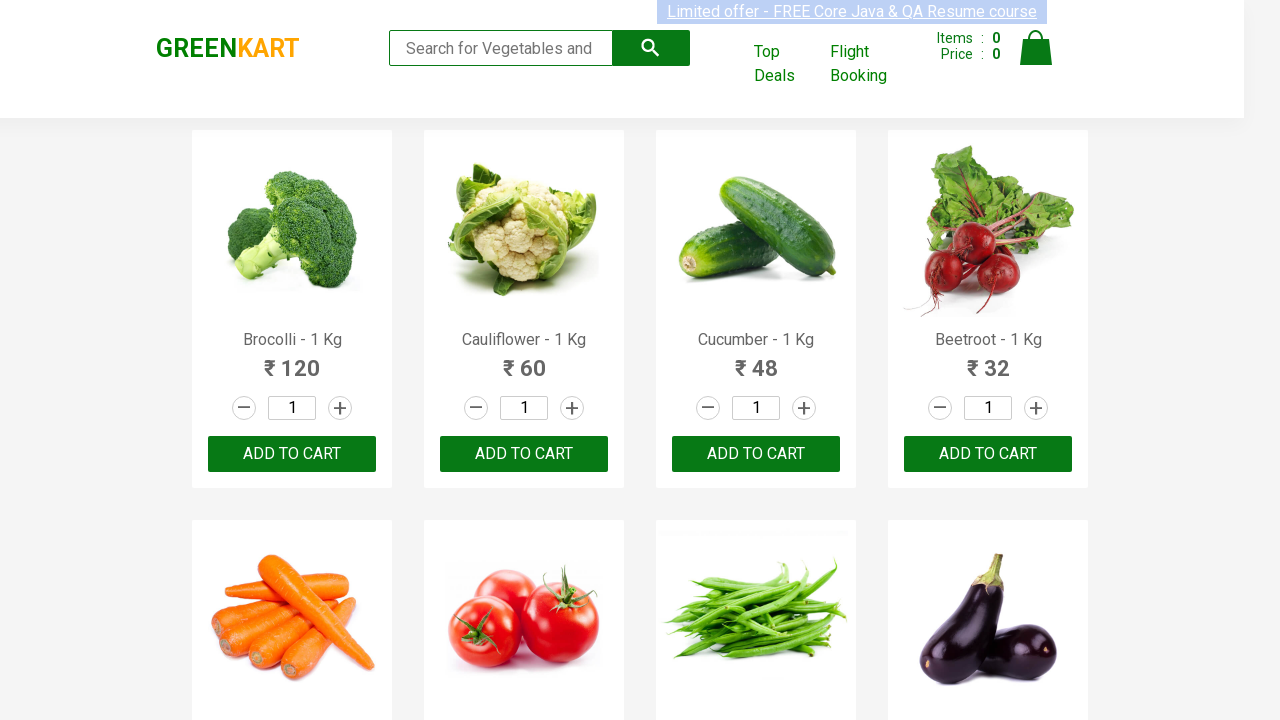

Cleared all cookies from browser context
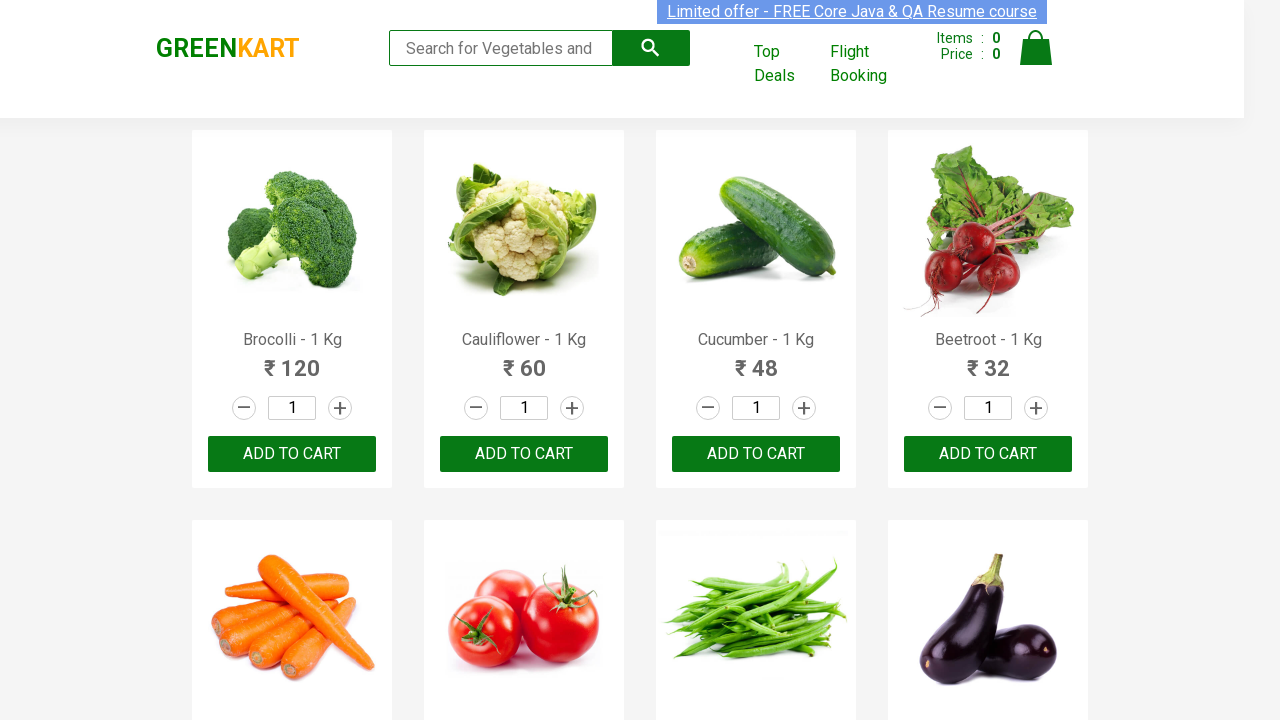

Page fully loaded and DOM content ready
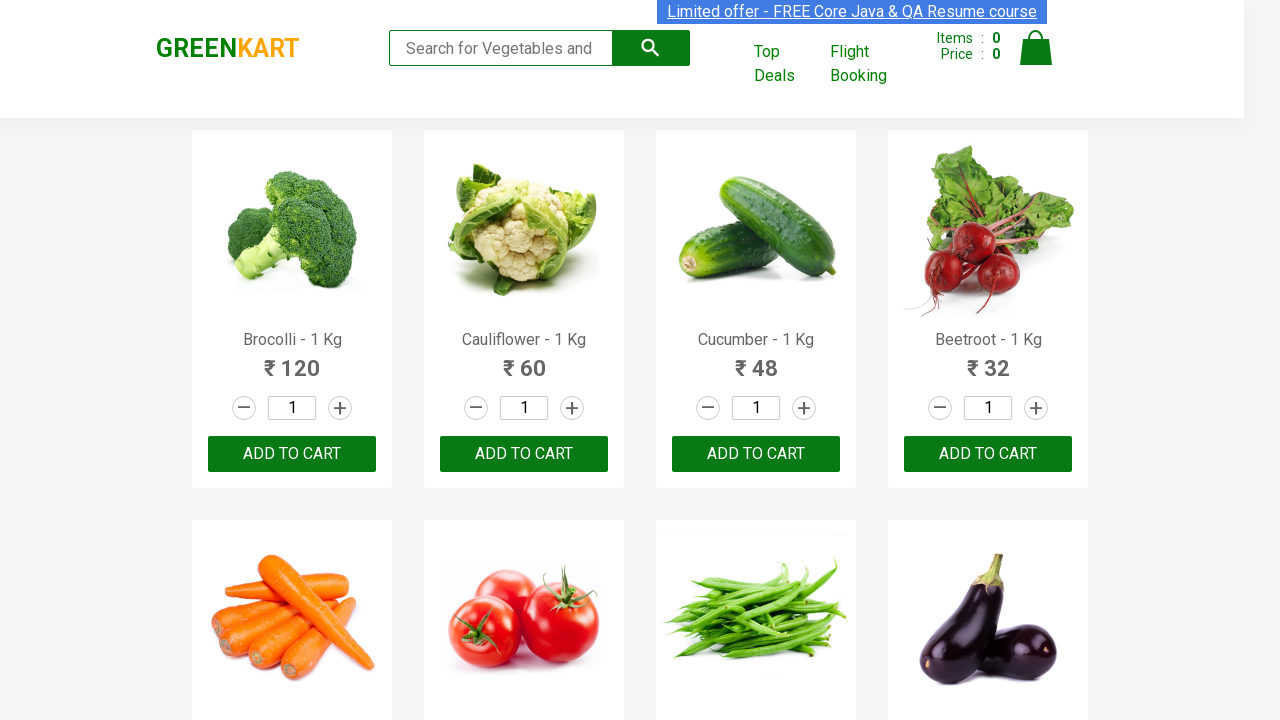

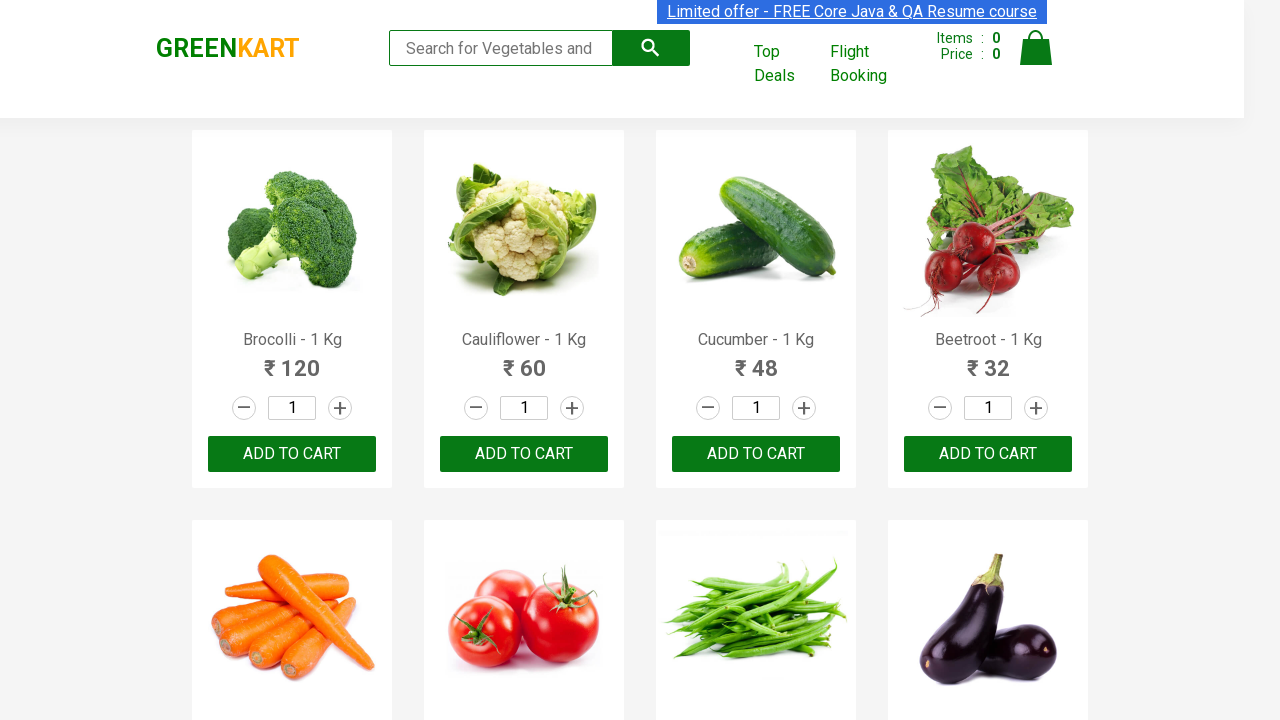